Launches the Domino's India pizza ordering website and verifies the page loads successfully

Starting URL: https://pizzaonline.dominos.co.in/

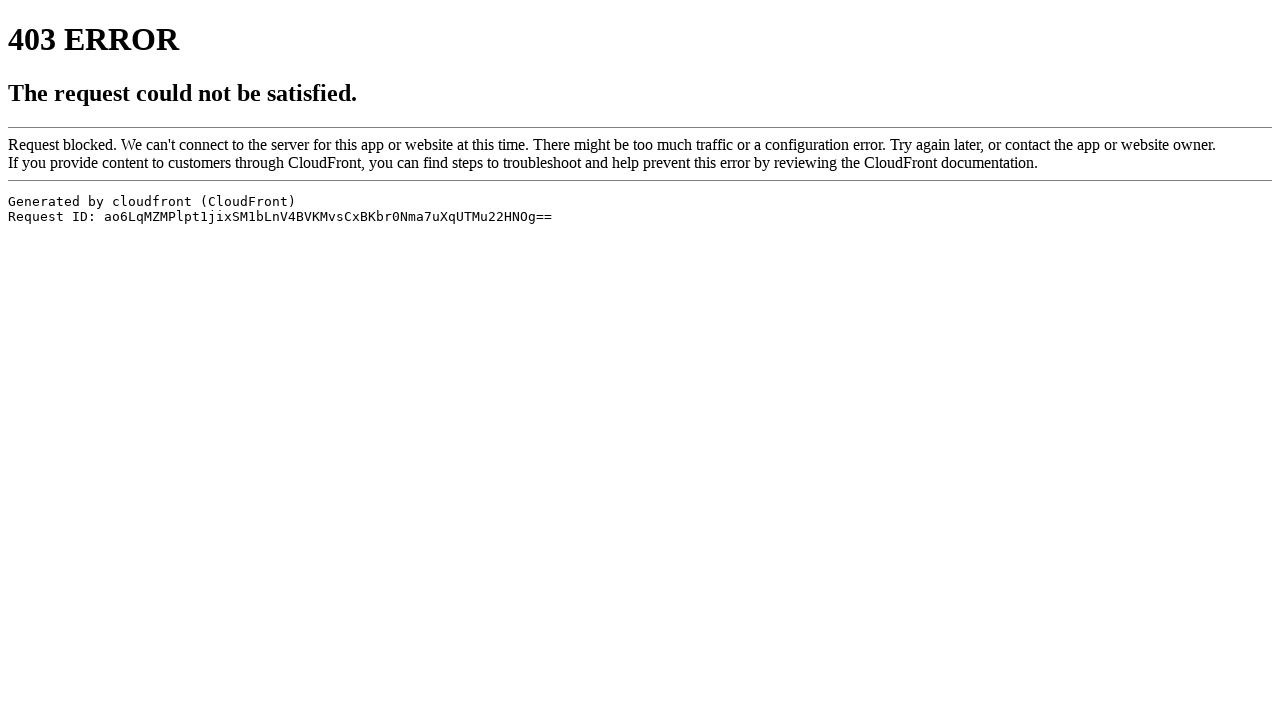

Navigated to Domino's India pizza ordering website
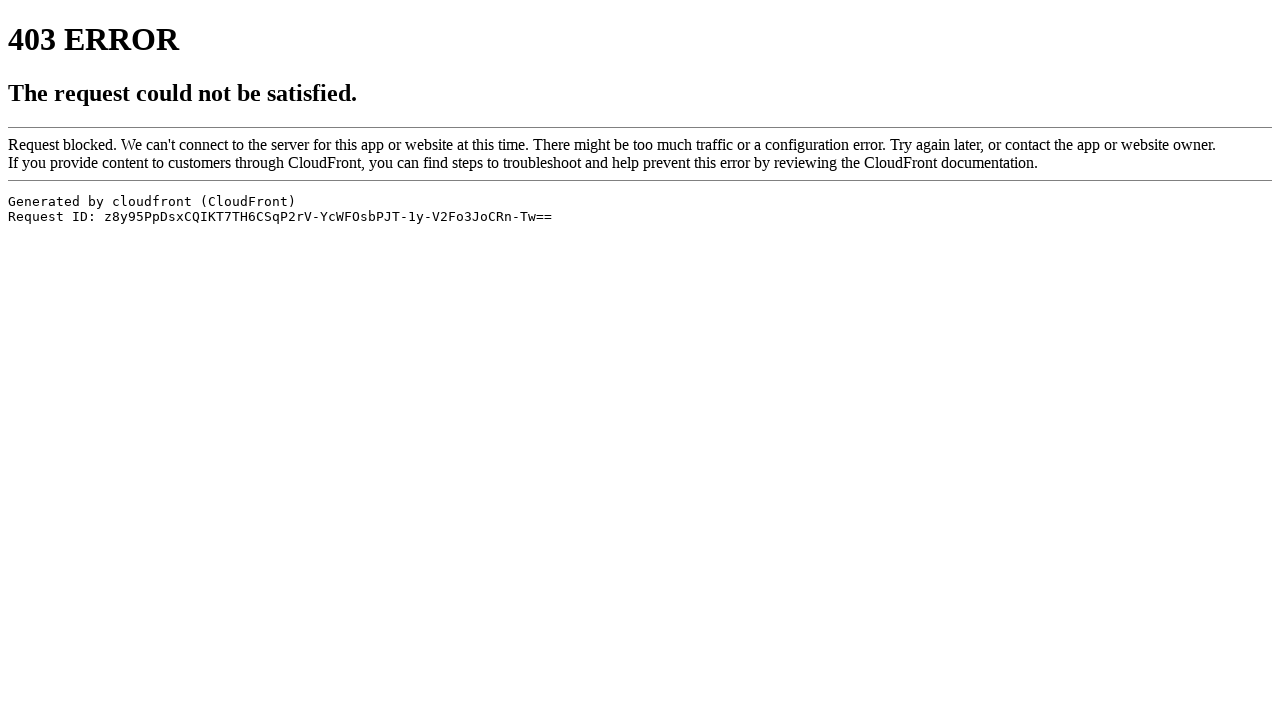

Page DOM content loaded successfully
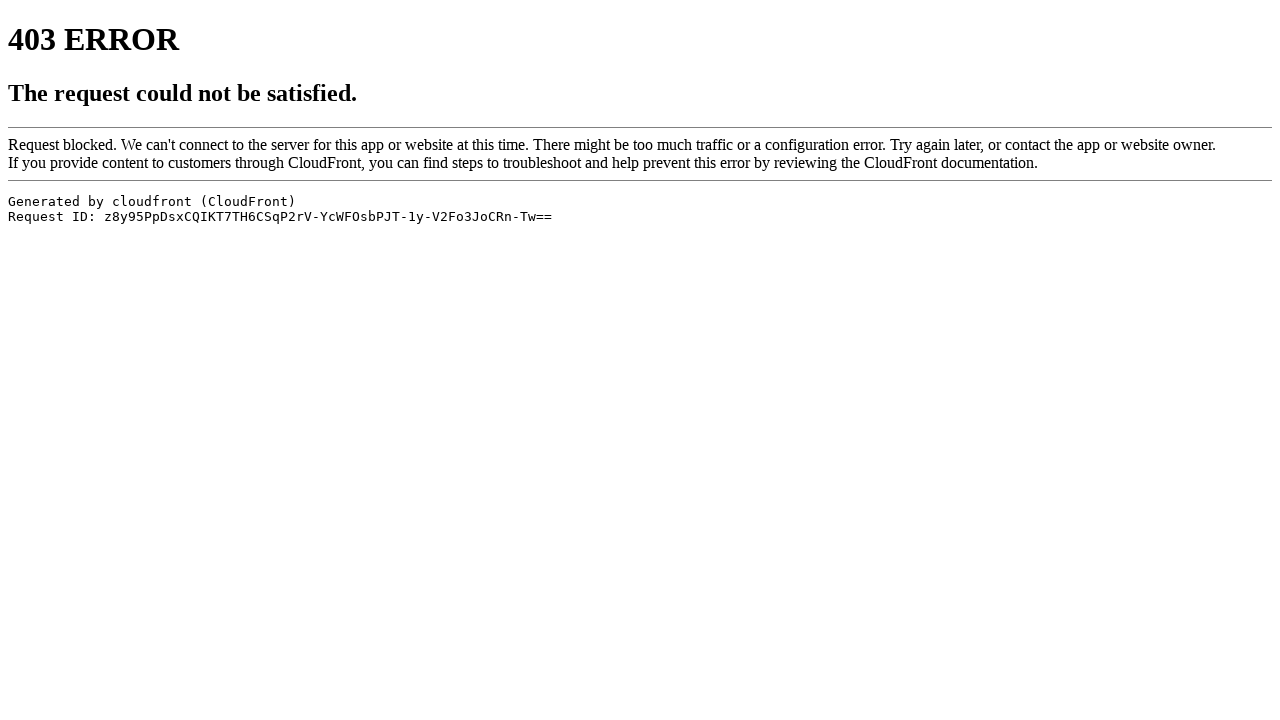

Verified page URL is correct
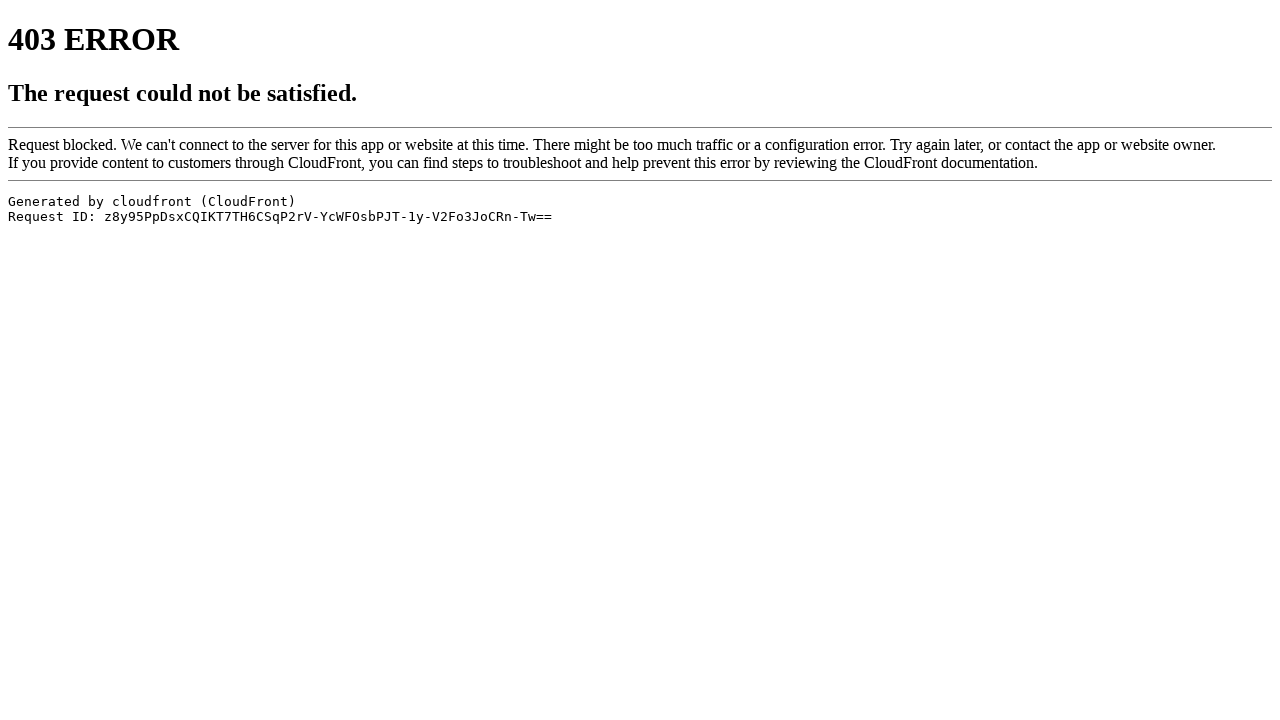

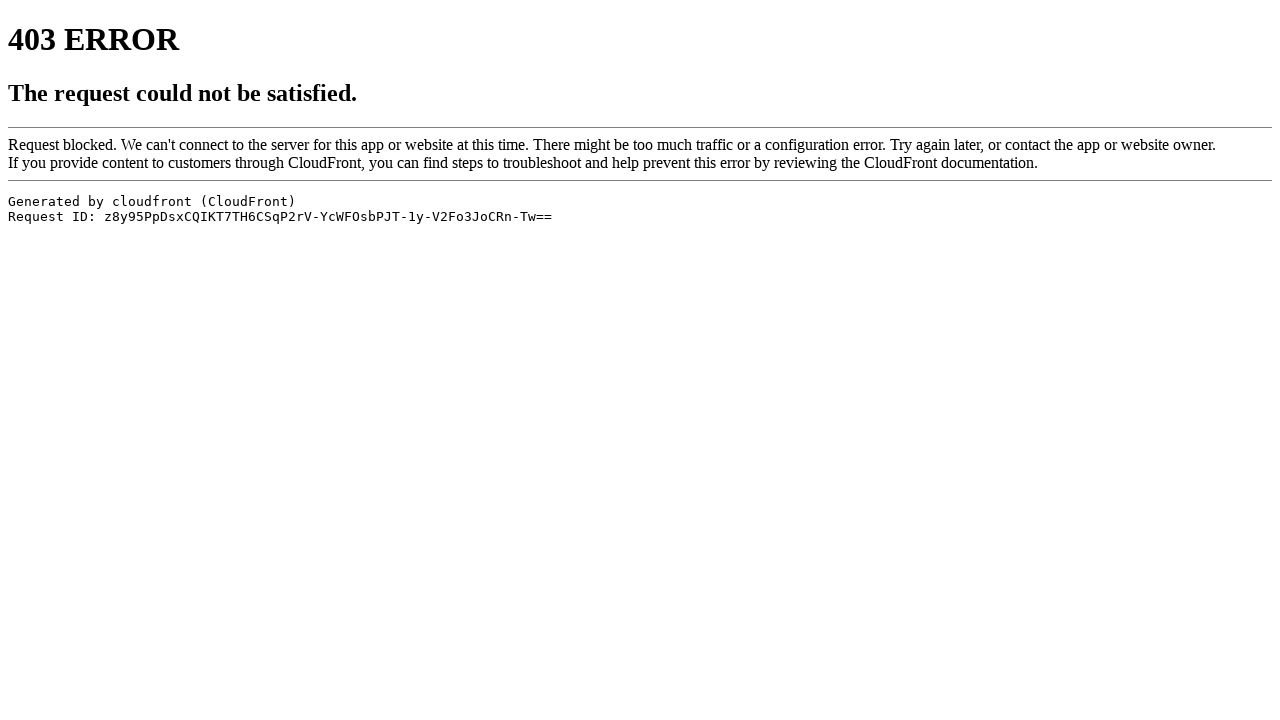